Navigates to Form Authentication page and verifies the URL is correct after navigation

Starting URL: https://the-internet.herokuapp.com/

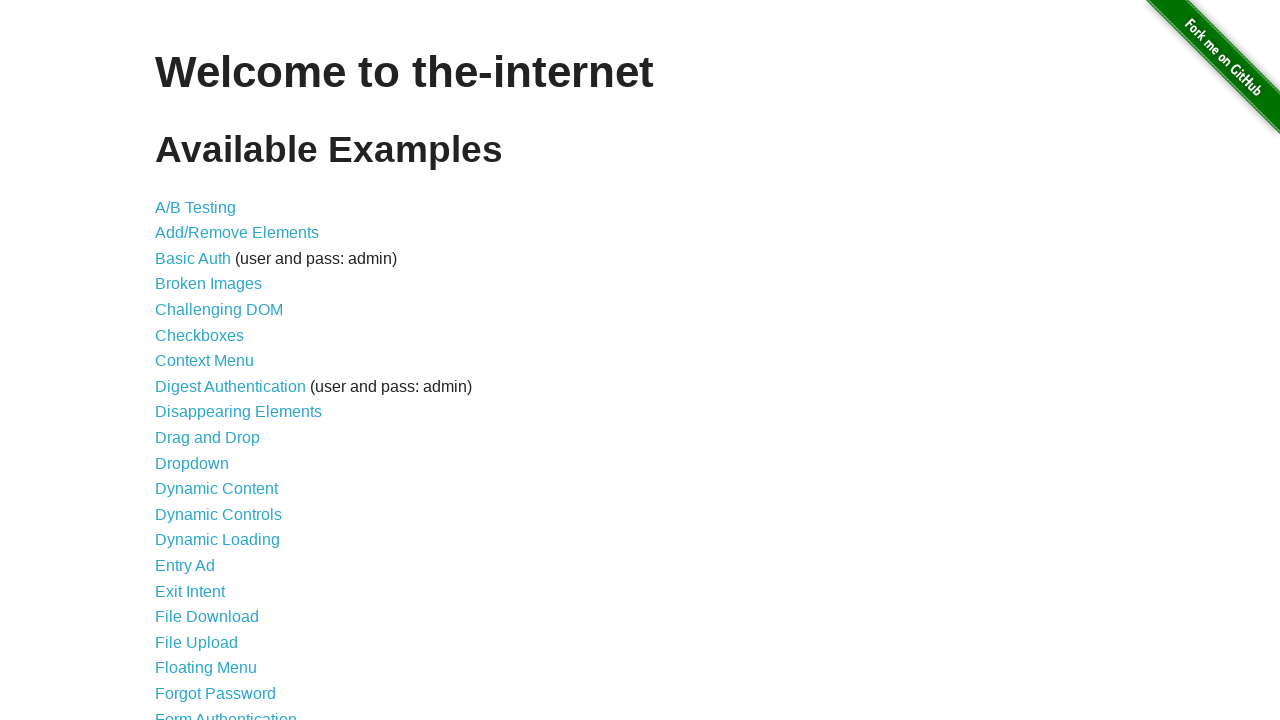

Clicked on Form Authentication link at (226, 712) on text=Form Authentication
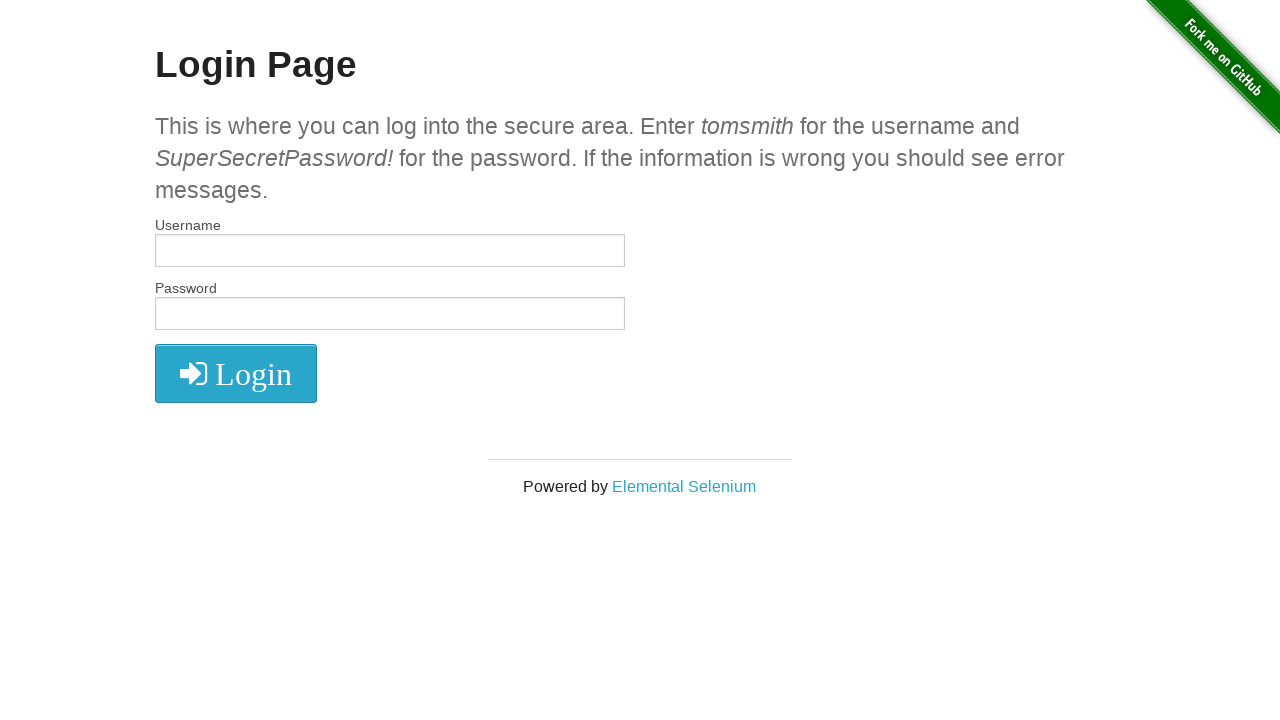

Navigated to login page and verified URL is correct
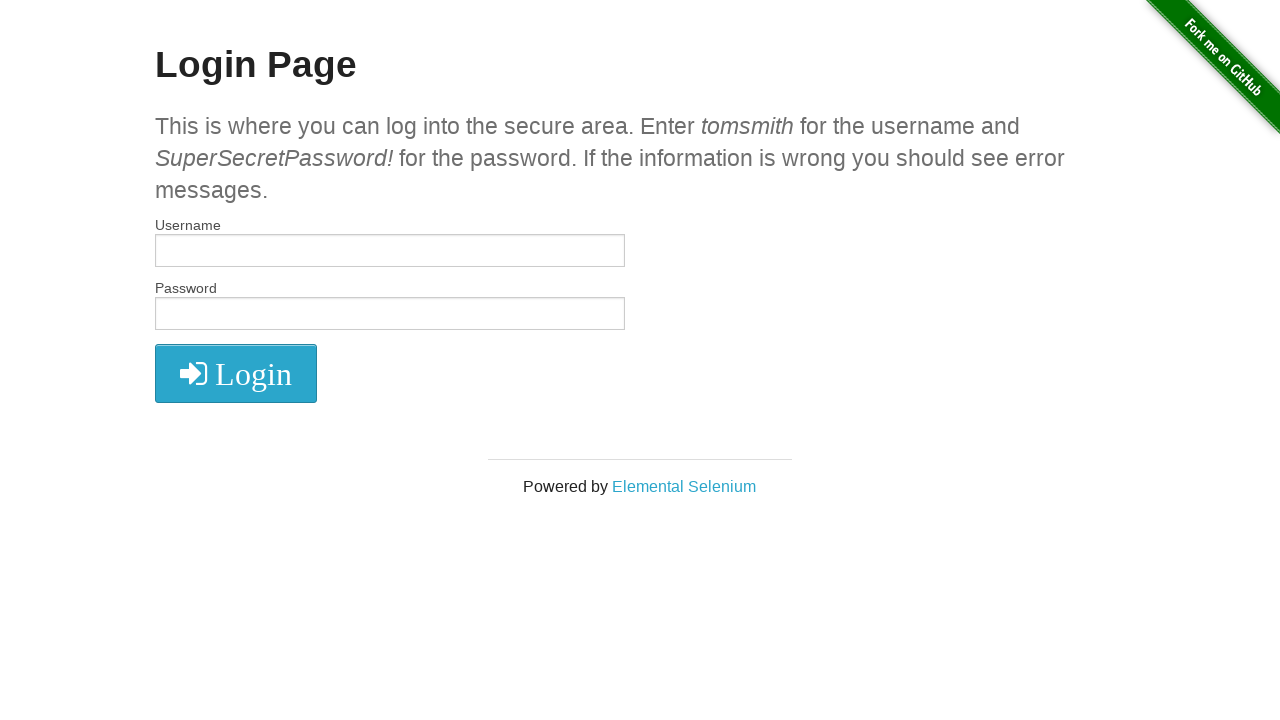

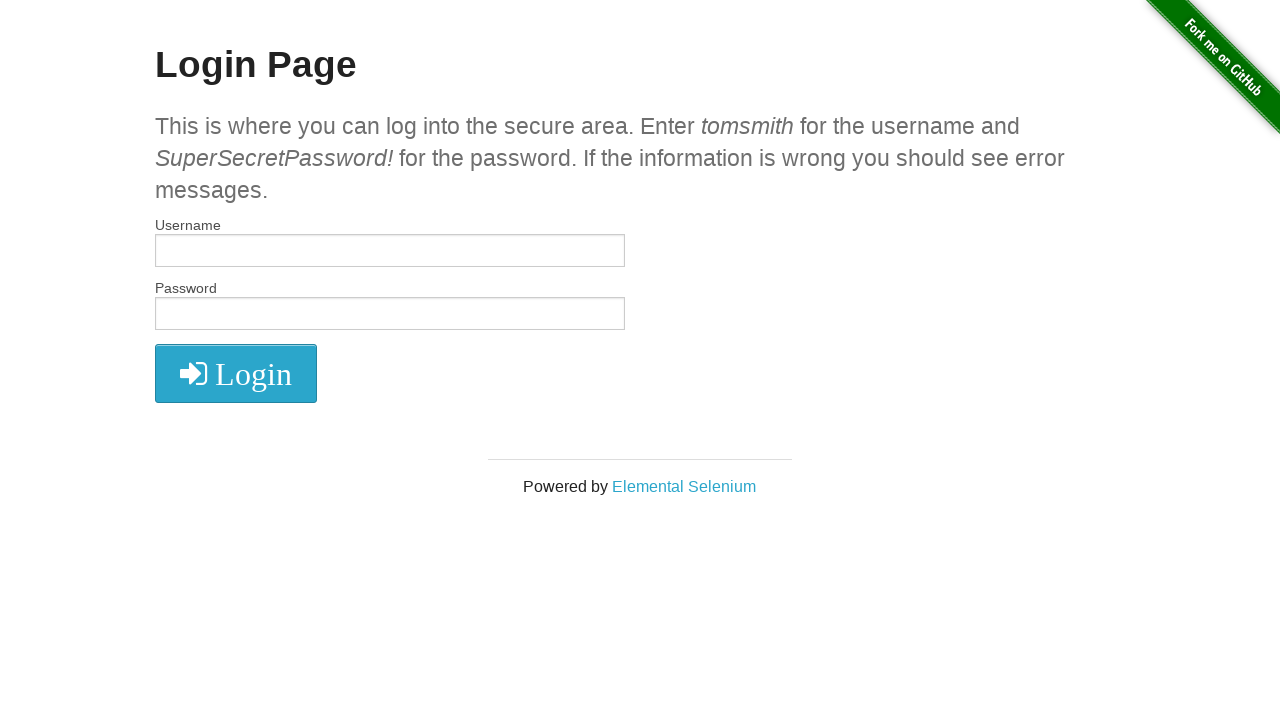